Tests synchronization by clicking a button that adds an element, then clicking the newly added element to verify it becomes interactable

Starting URL: http://watir.com/examples/wait.html

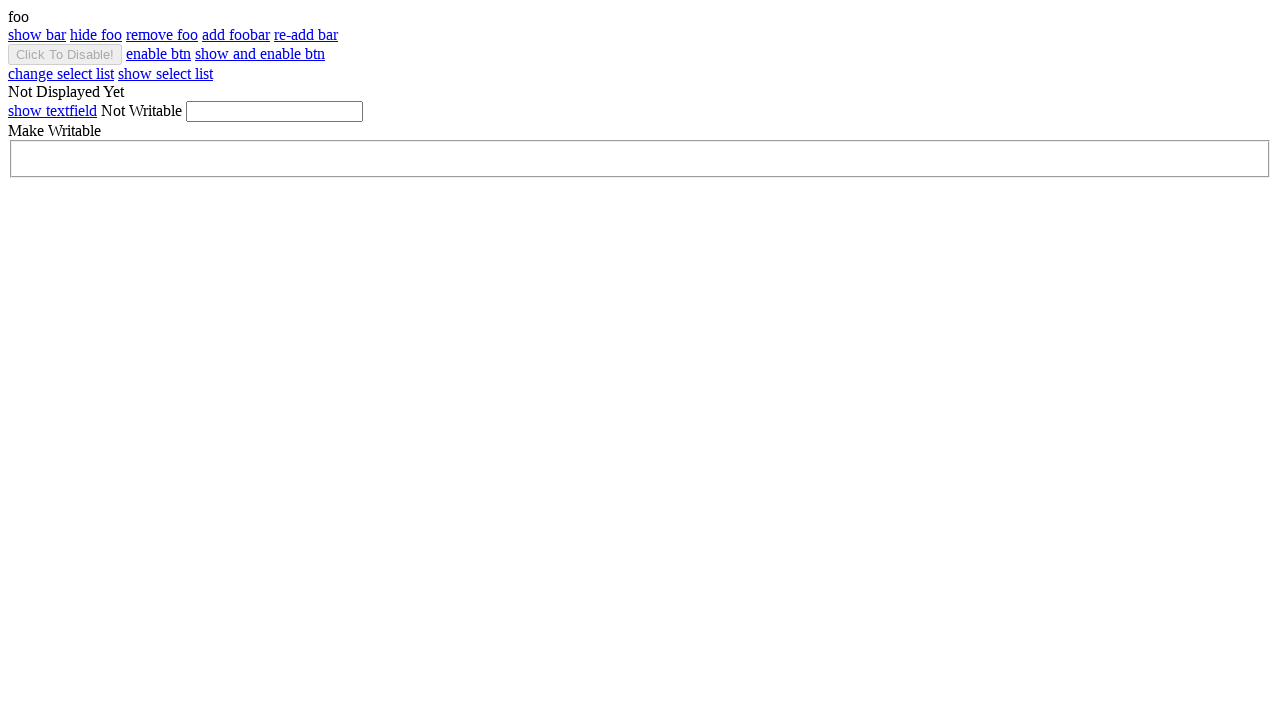

Clicked button to add foobar element at (236, 34) on #add_foobar
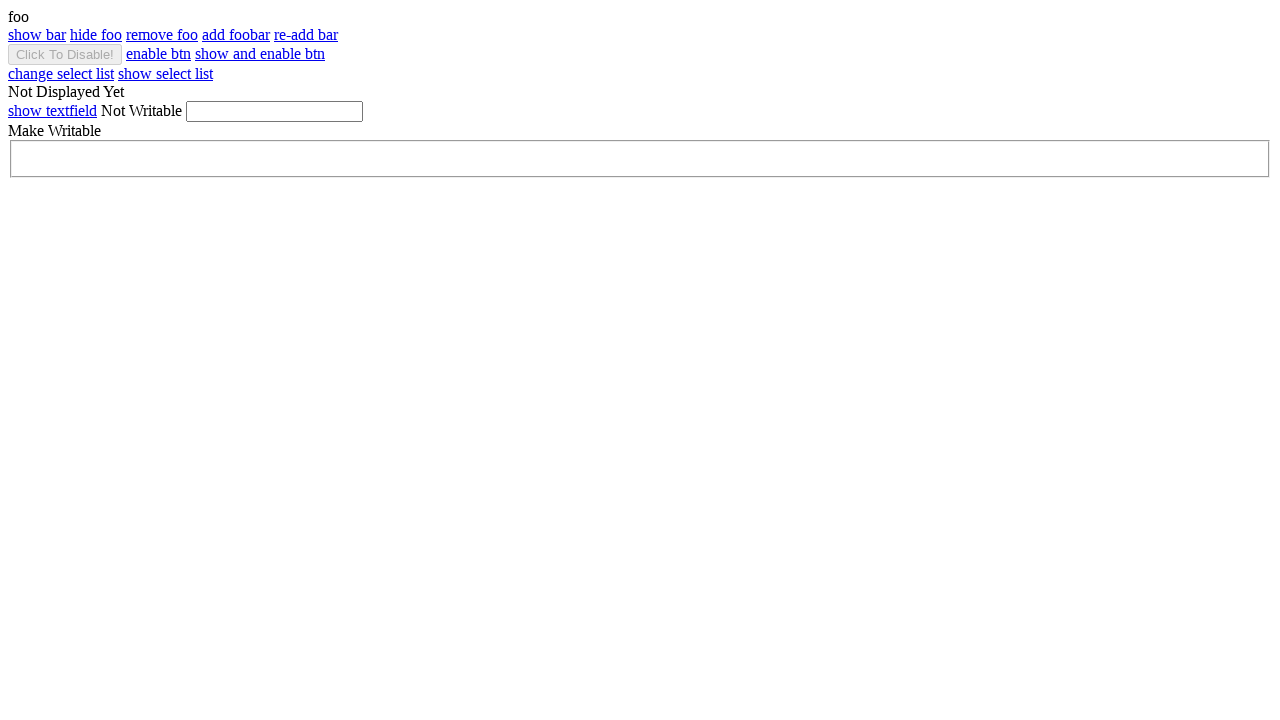

Waited for dynamically added foobar element to become visible
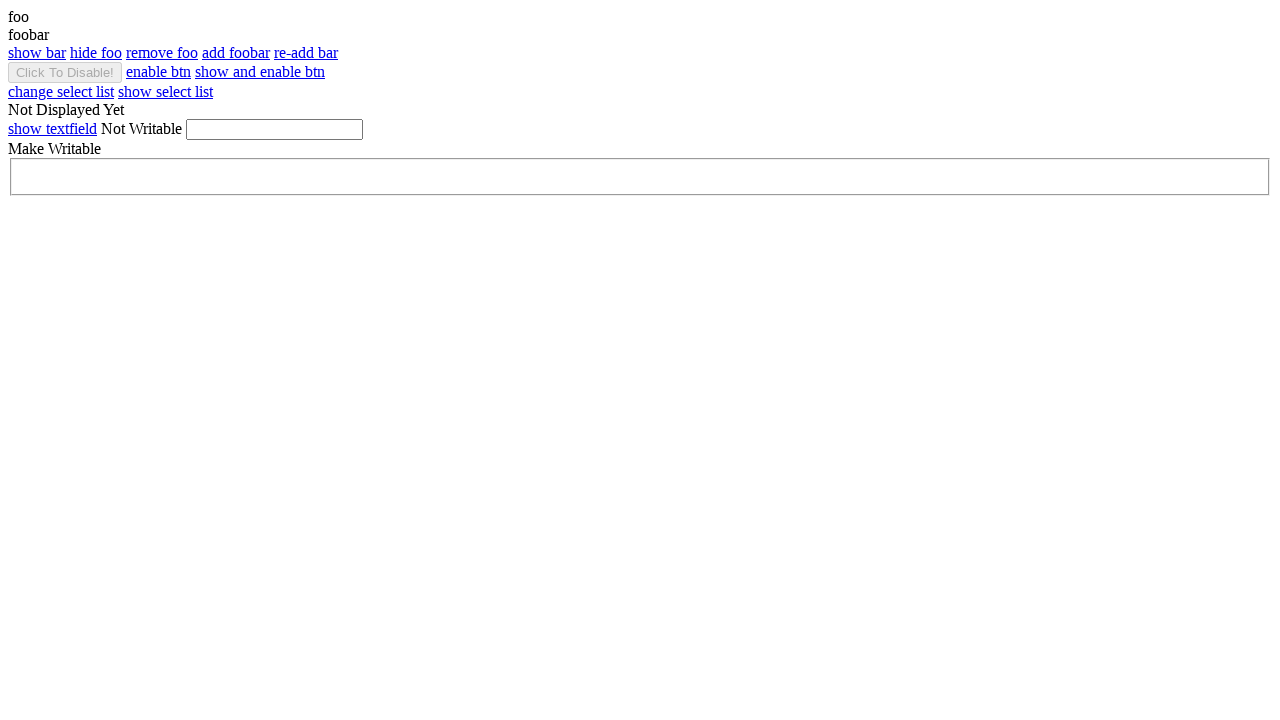

Clicked the newly added foobar element to verify it is interactable at (640, 35) on #foobar
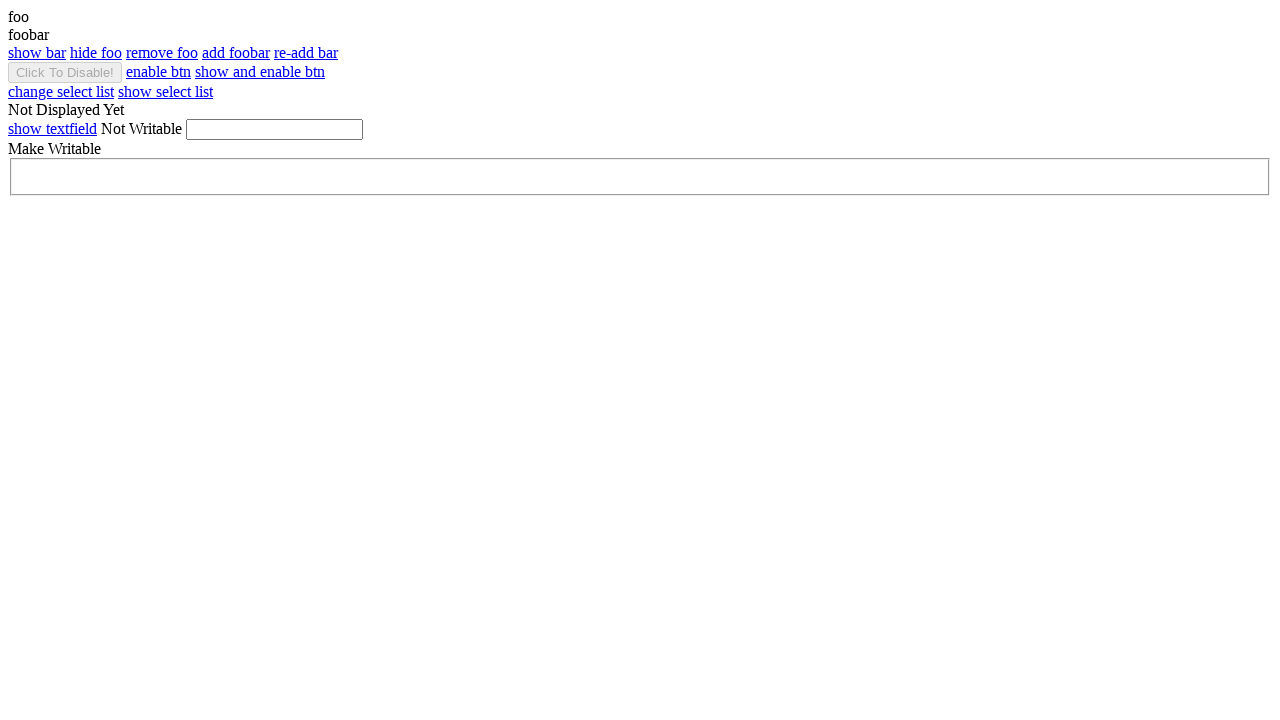

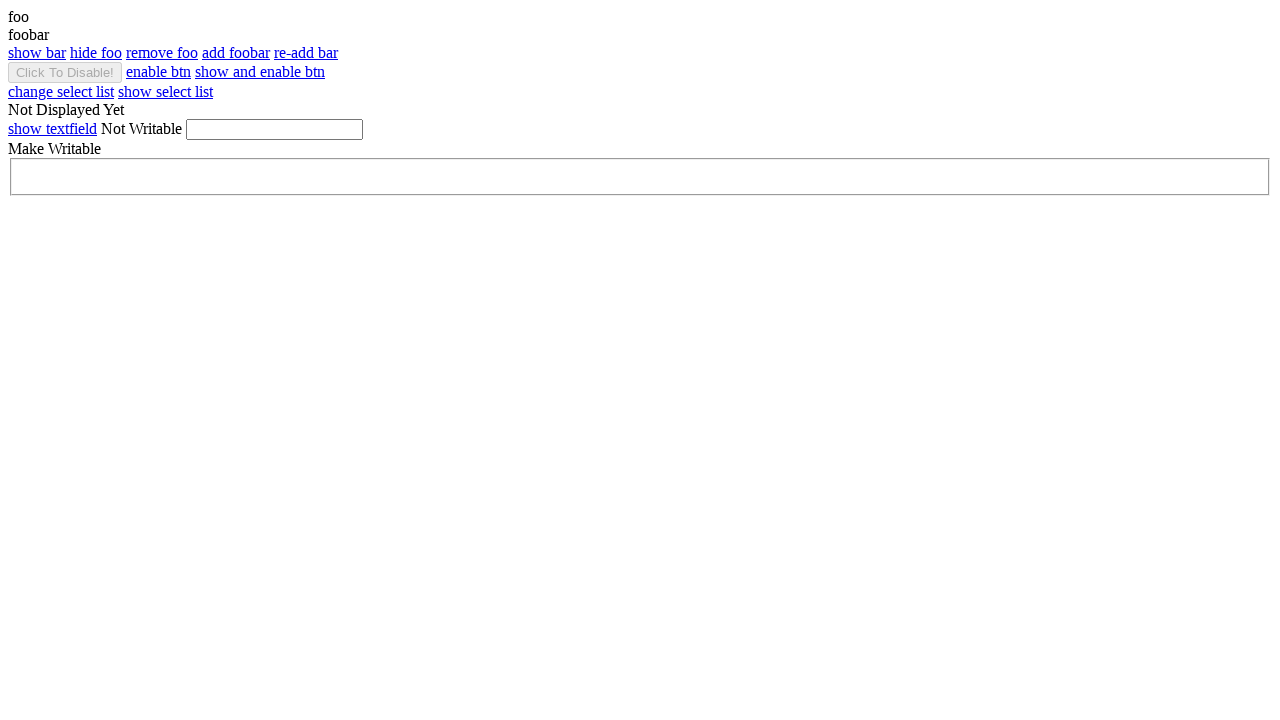